Tests browser window and tab handling on DemoQA by opening new tabs/windows, verifying content in them, closing them, and switching back to the main window.

Starting URL: https://demoqa.com/

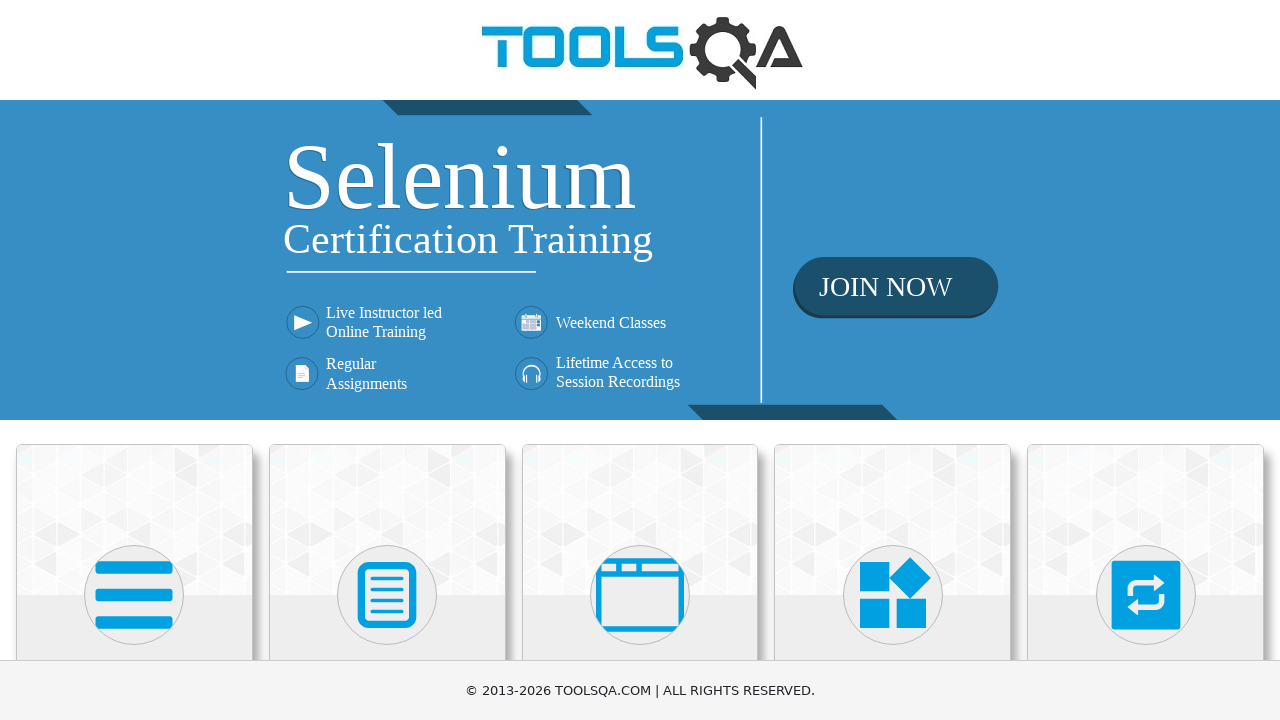

Scrolled down 400px to see menu items
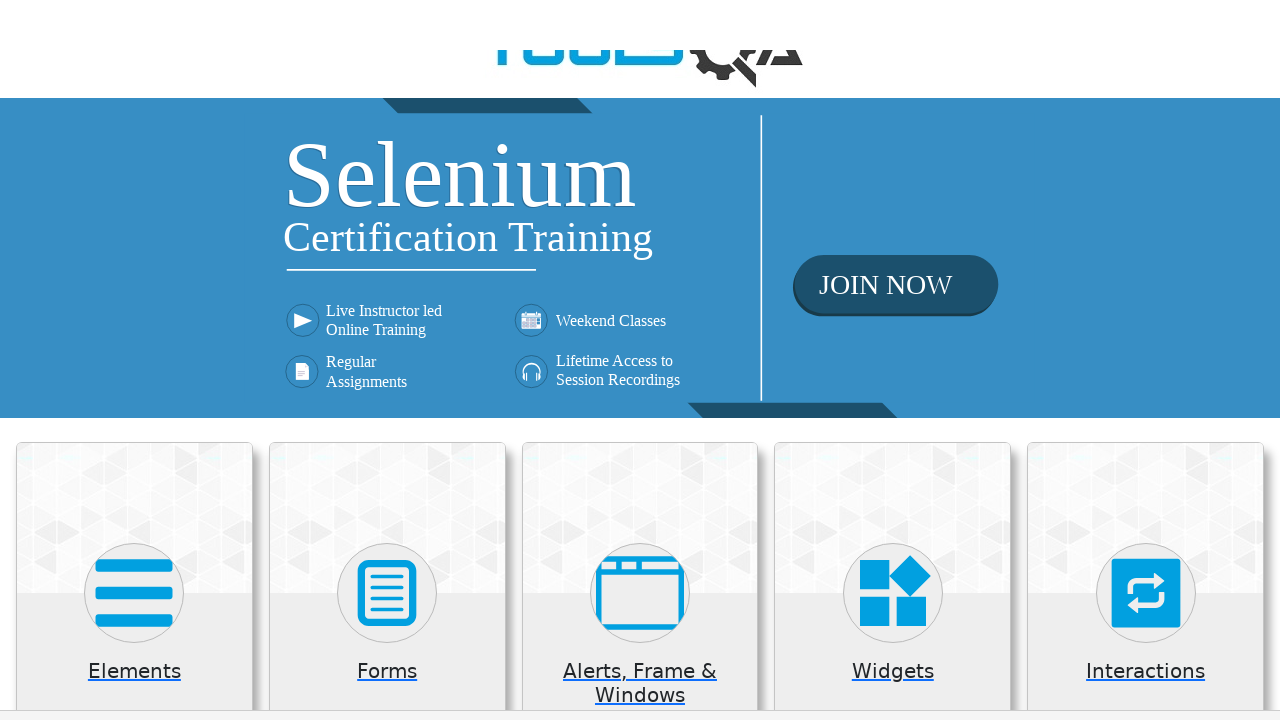

Clicked on 'Alerts, Frame & Windows' menu item at (640, 285) on xpath=//h5[text()='Alerts, Frame & Windows']
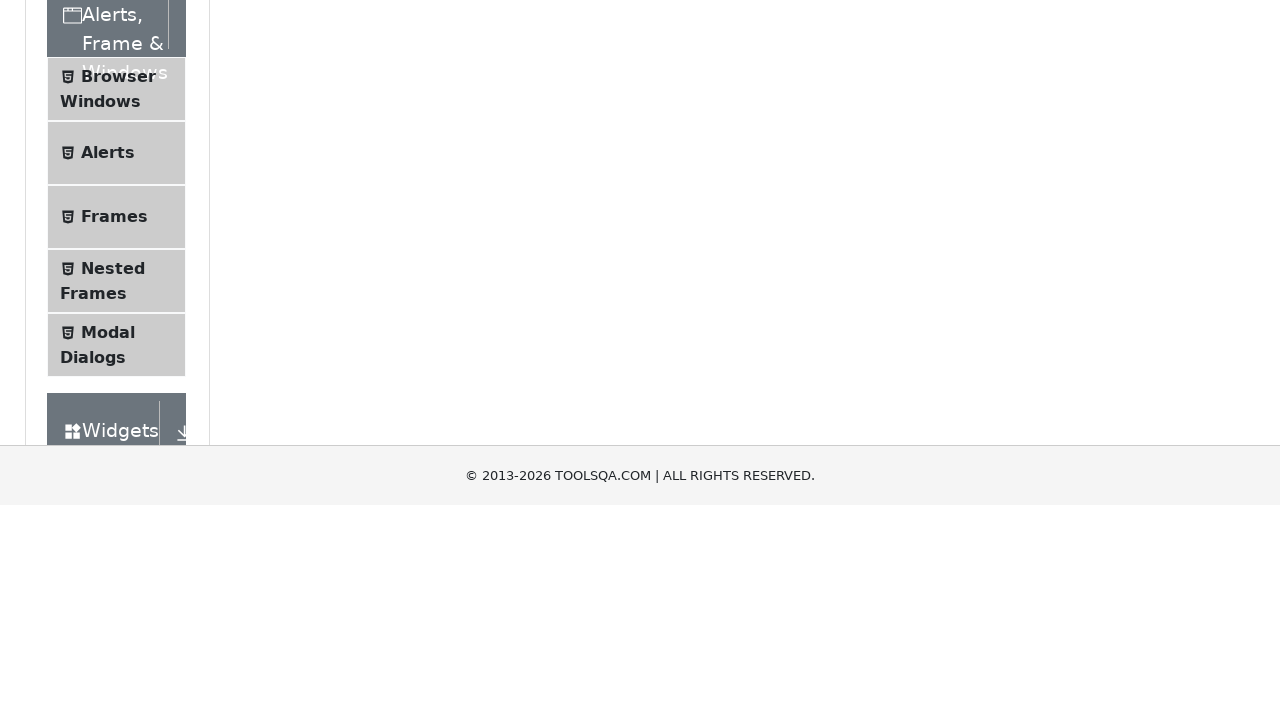

Clicked on 'Browser Windows' submenu item at (118, 424) on xpath=//span[@class='text' and text()='Browser Windows']
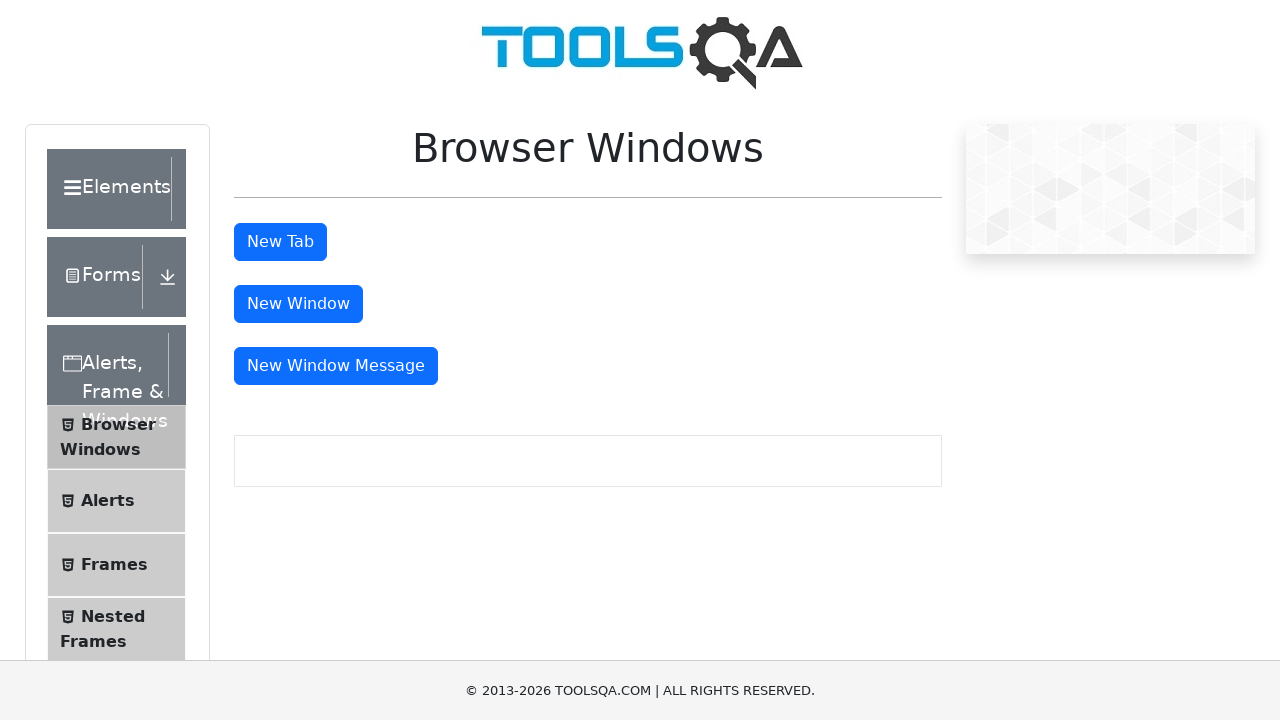

Clicked 'New Tab' button and new tab opened at (280, 242) on #tabButton
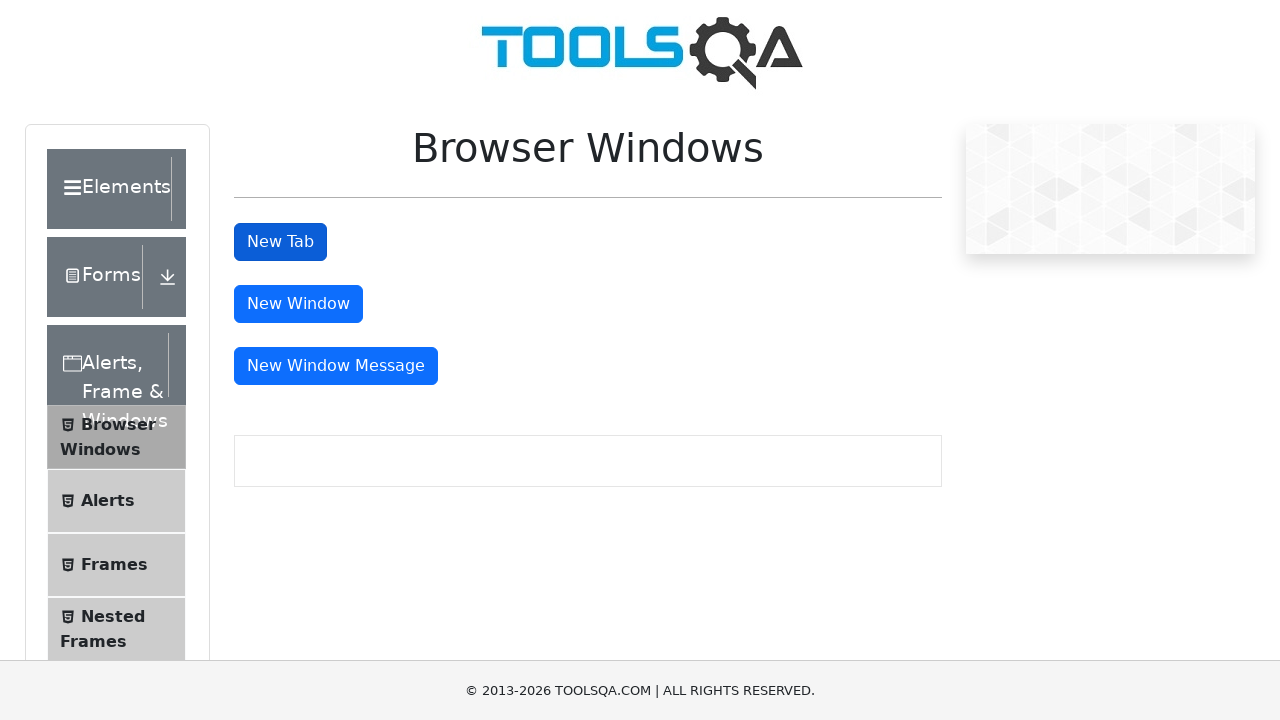

Waited for sample heading to load in new tab
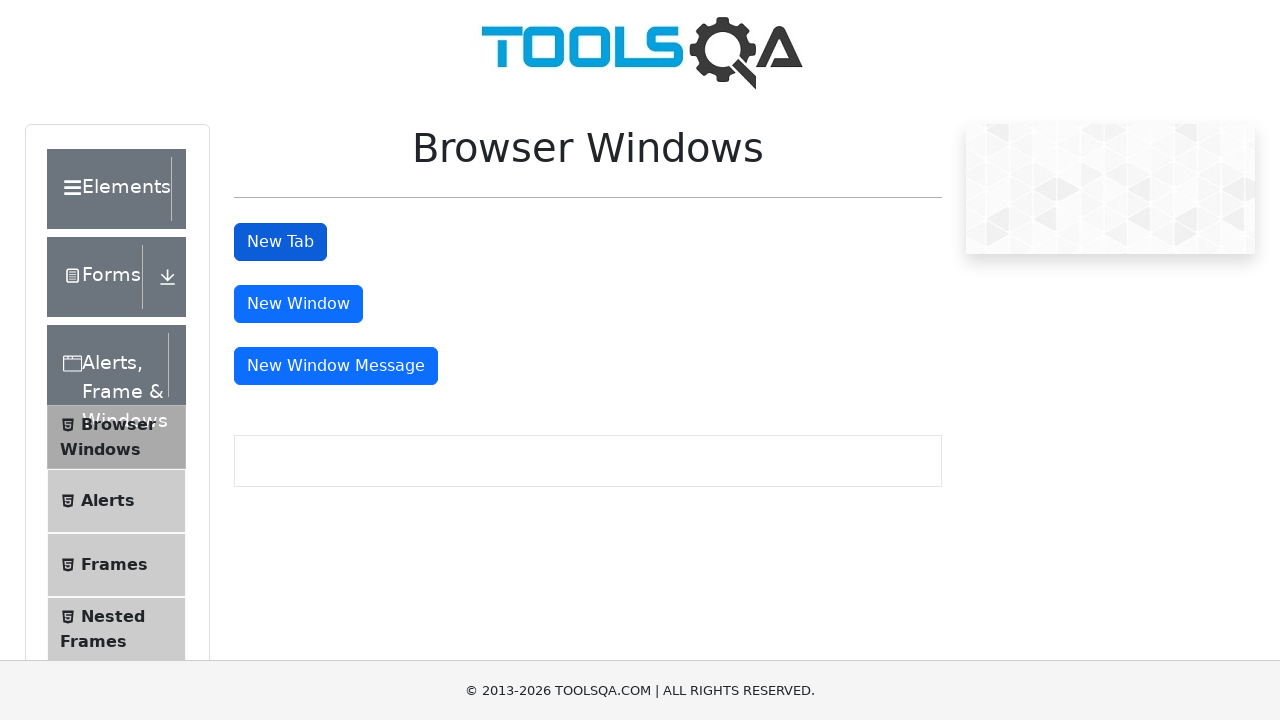

Verified sample heading text in new tab is 'This is a sample page'
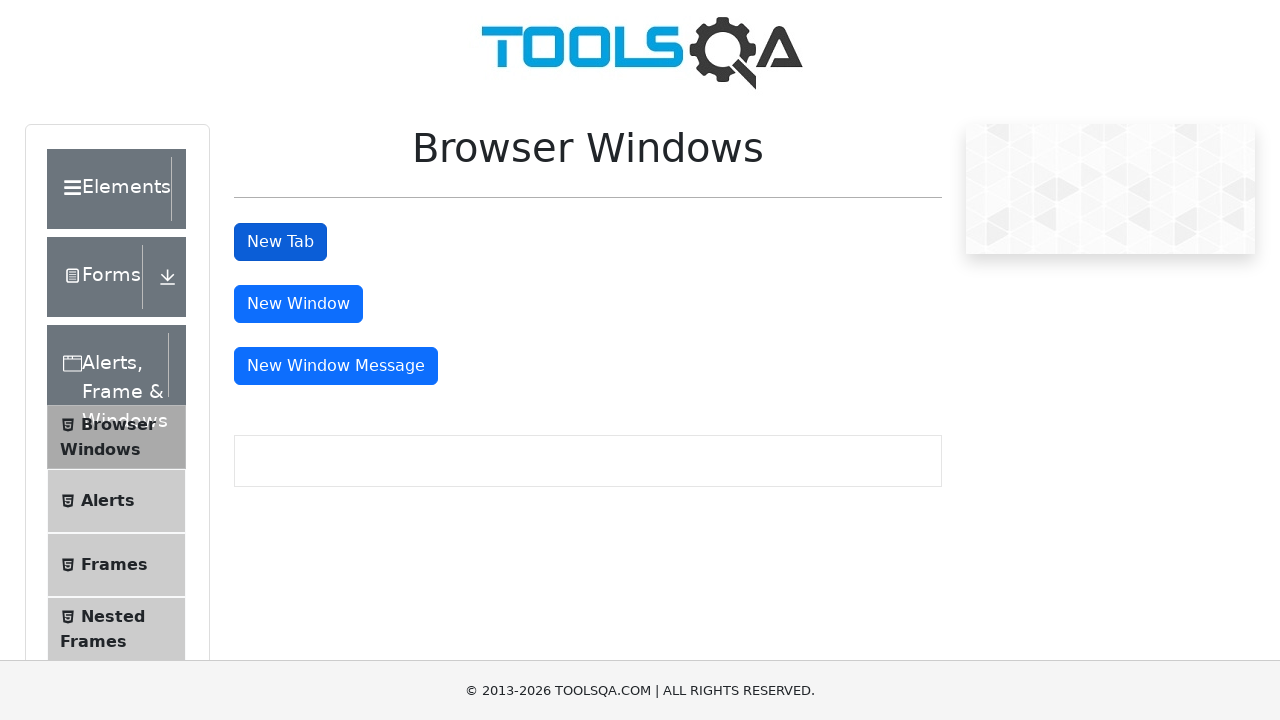

Closed the new tab
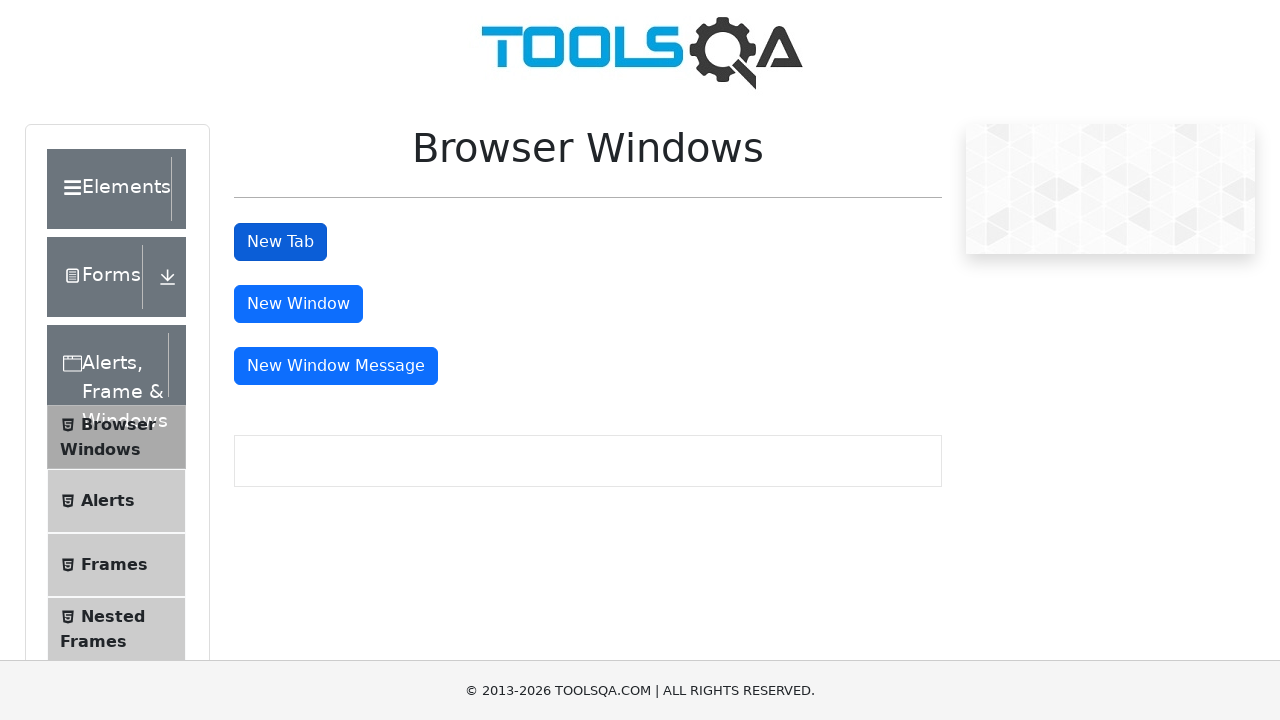

Clicked 'New Window' button and new window opened at (298, 304) on #windowButton
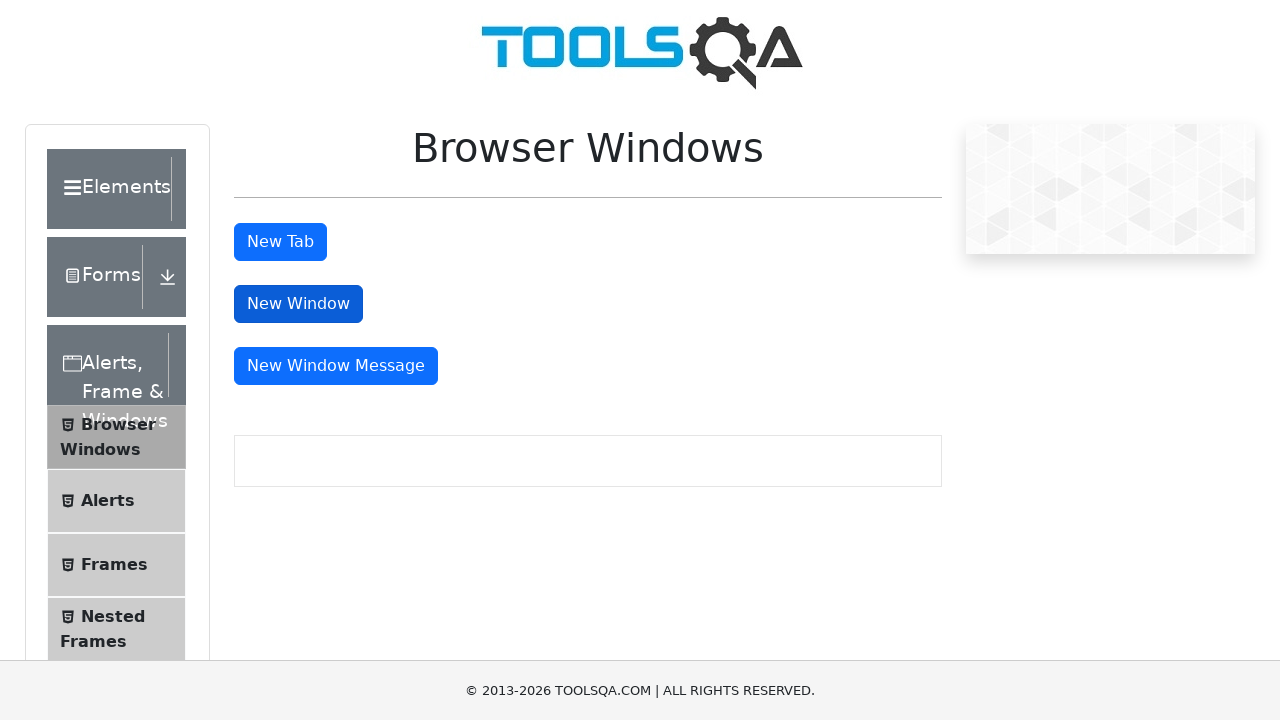

Waited for sample heading to load in new window
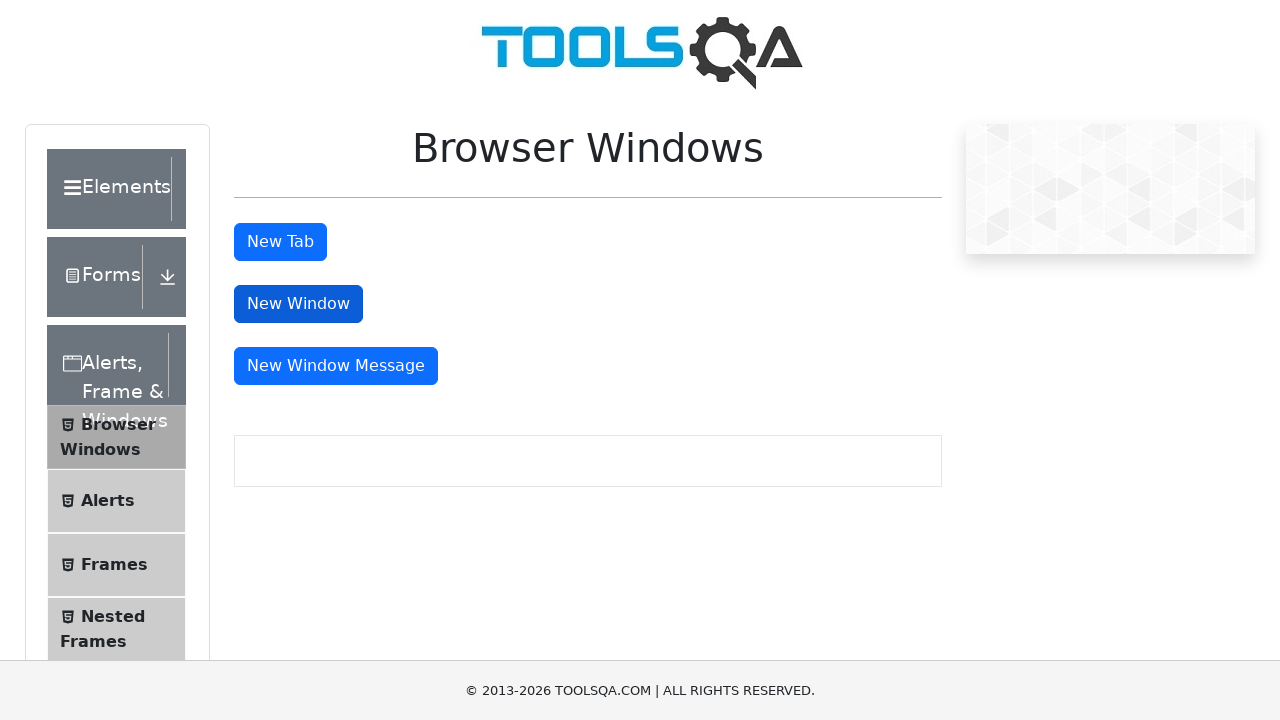

Verified sample heading text in new window is 'This is a sample page'
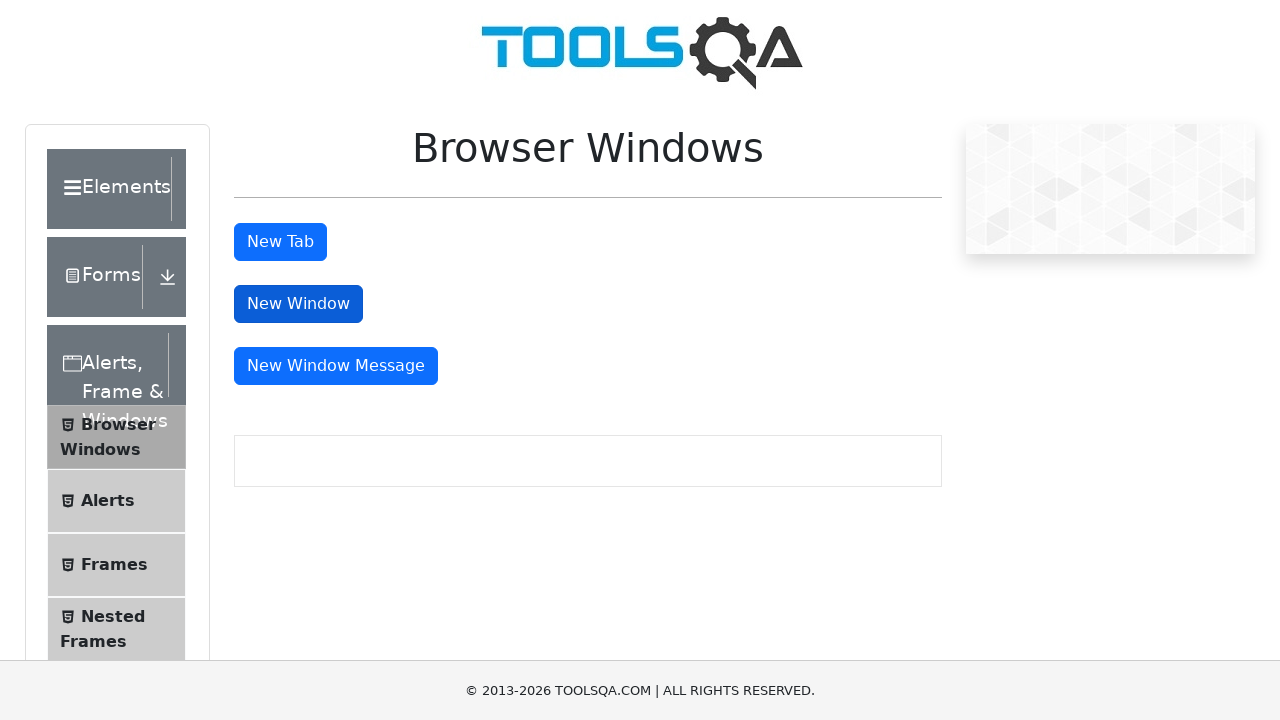

Closed the new window
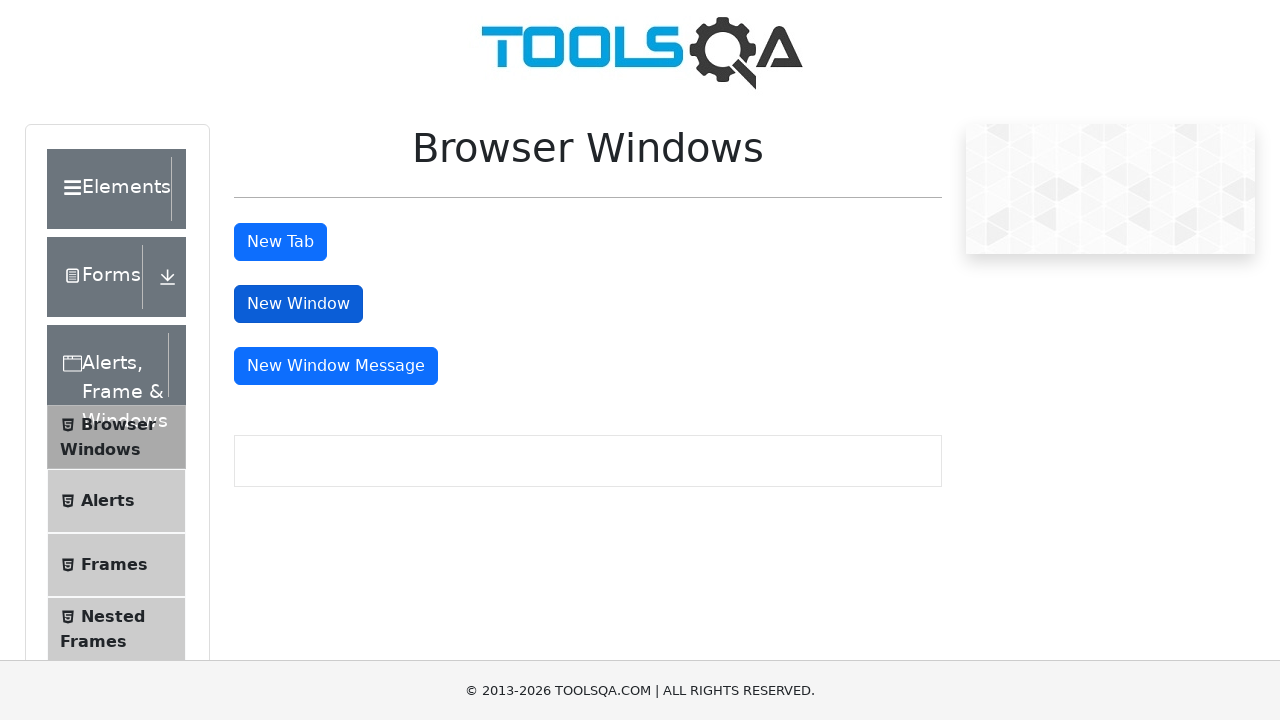

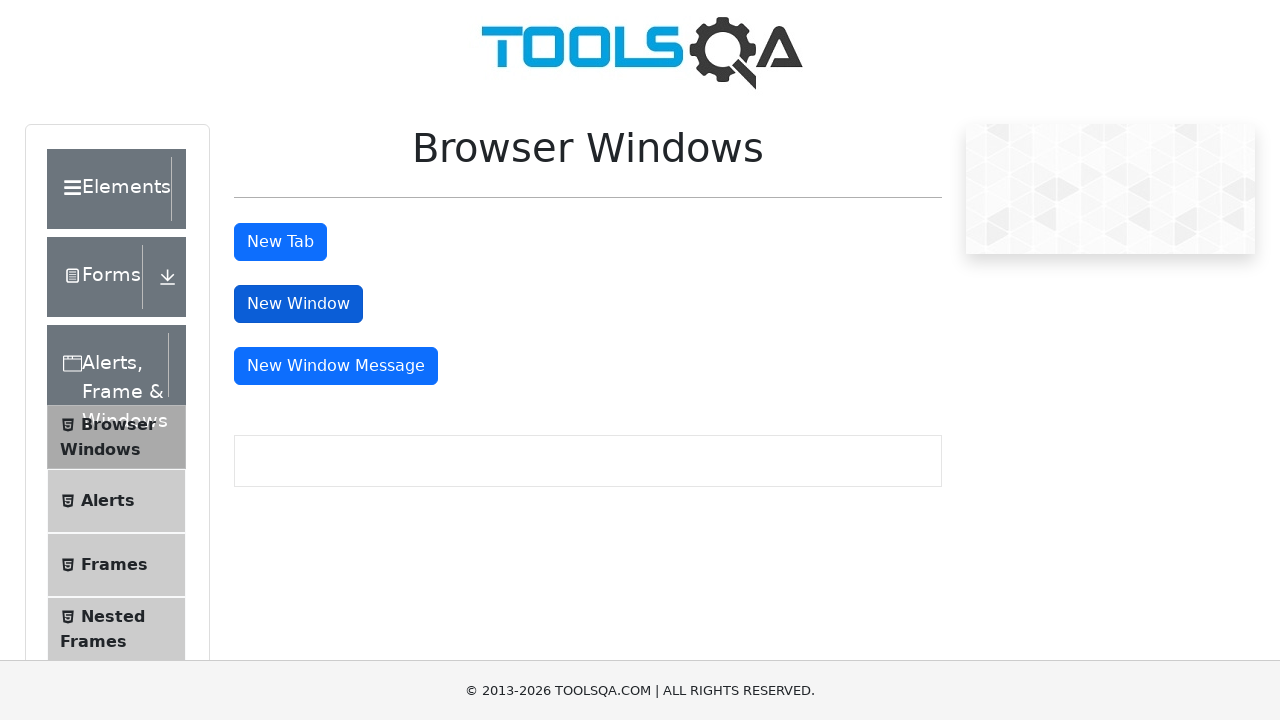